Navigates to HYR Tutorials website and verifies the page loads successfully by checking the title

Starting URL: https://www.hyrtutorials.com/

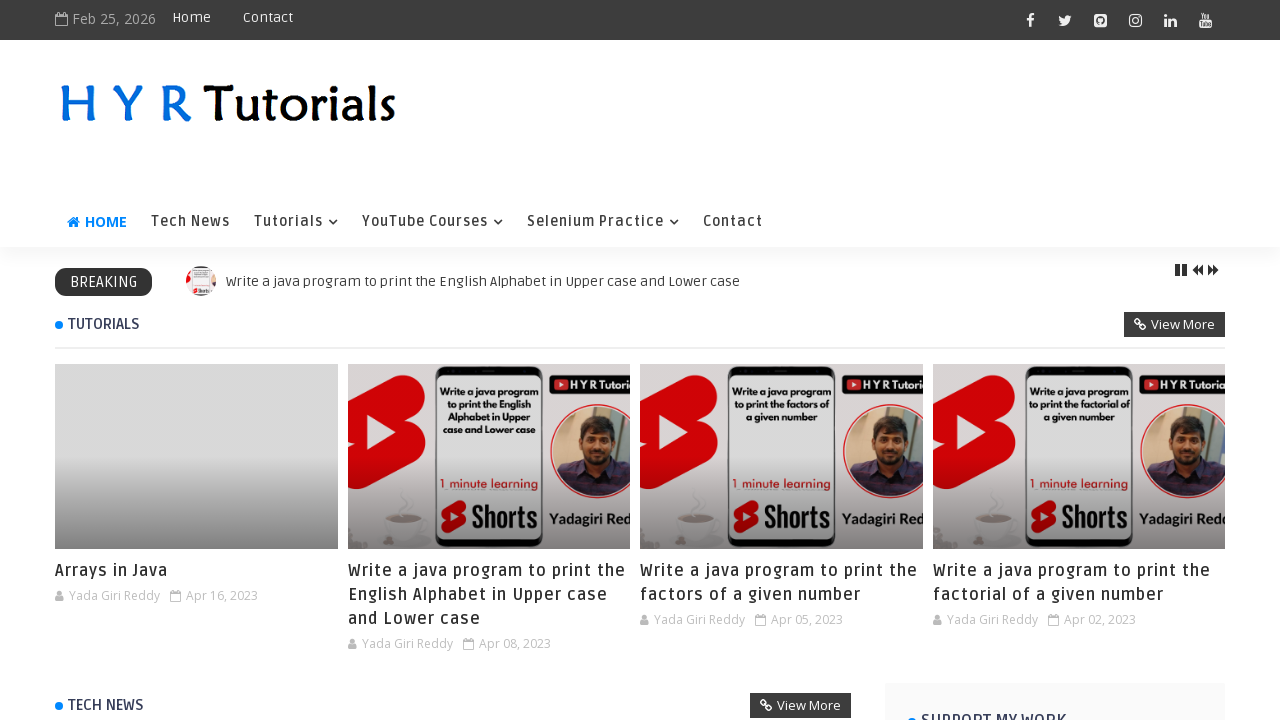

Waited for page to reach networkidle state
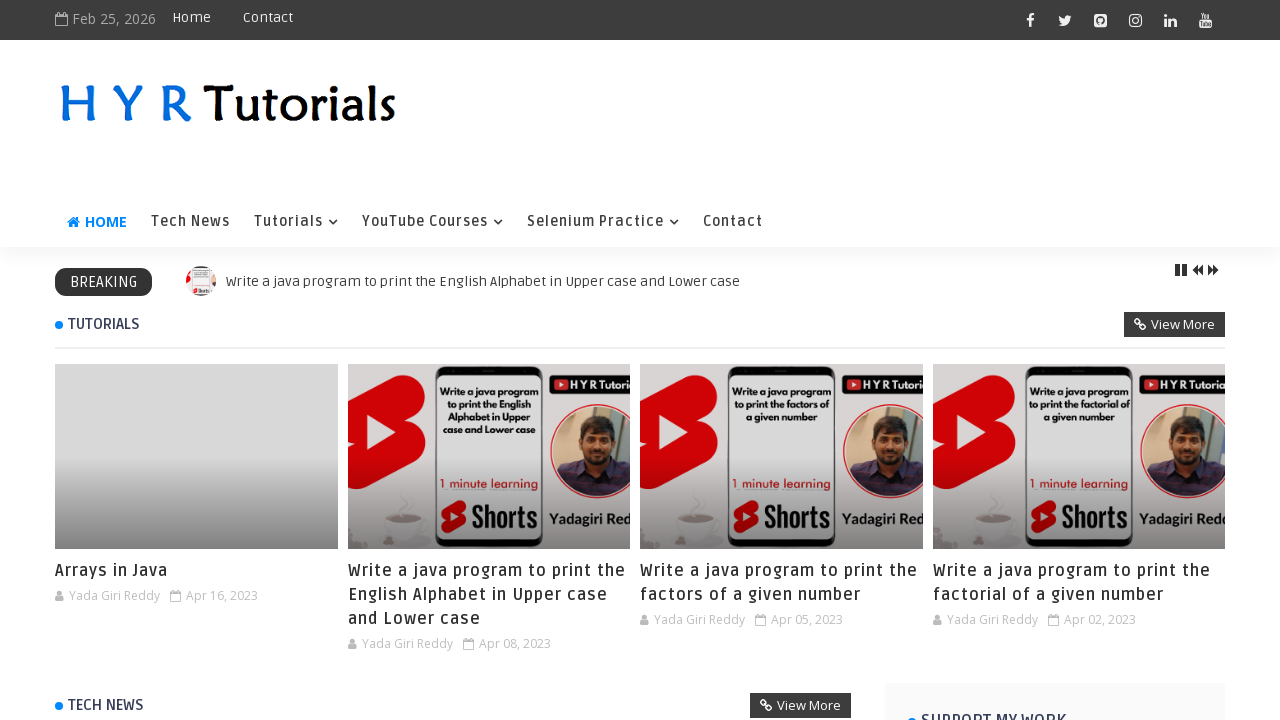

Retrieved page title: 'H Y R Tutorials - H Y R Tutorials'
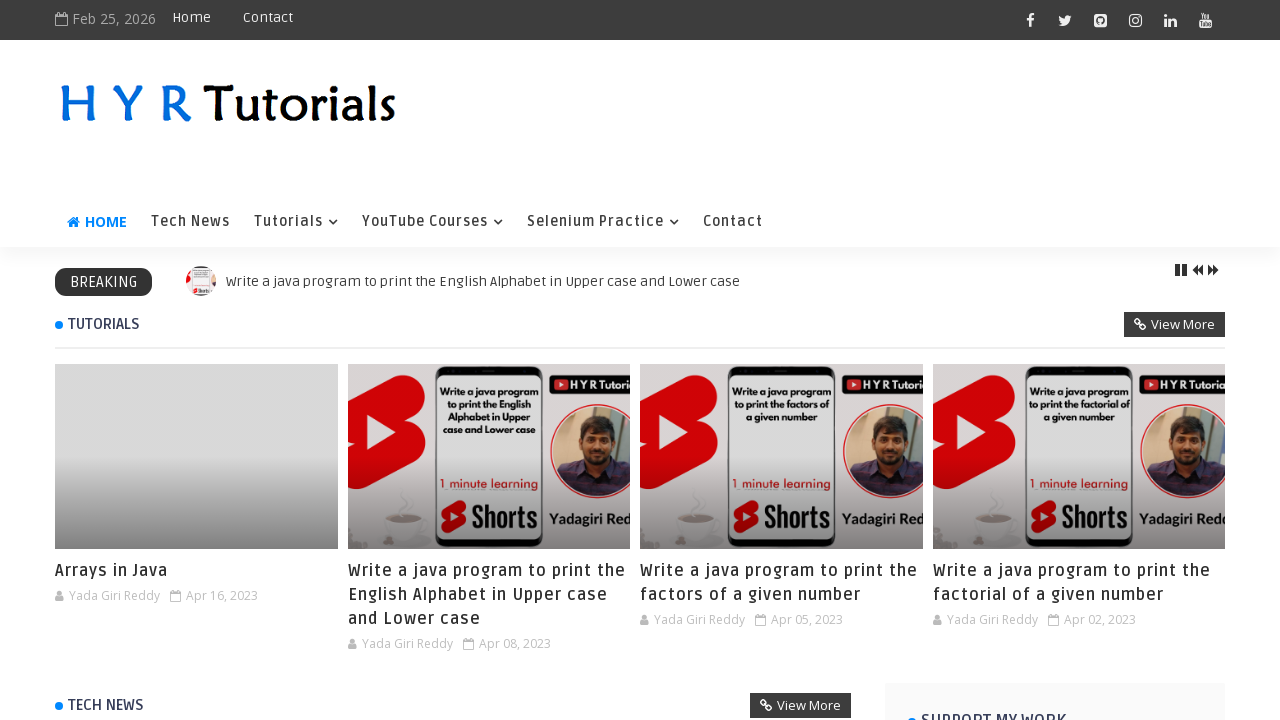

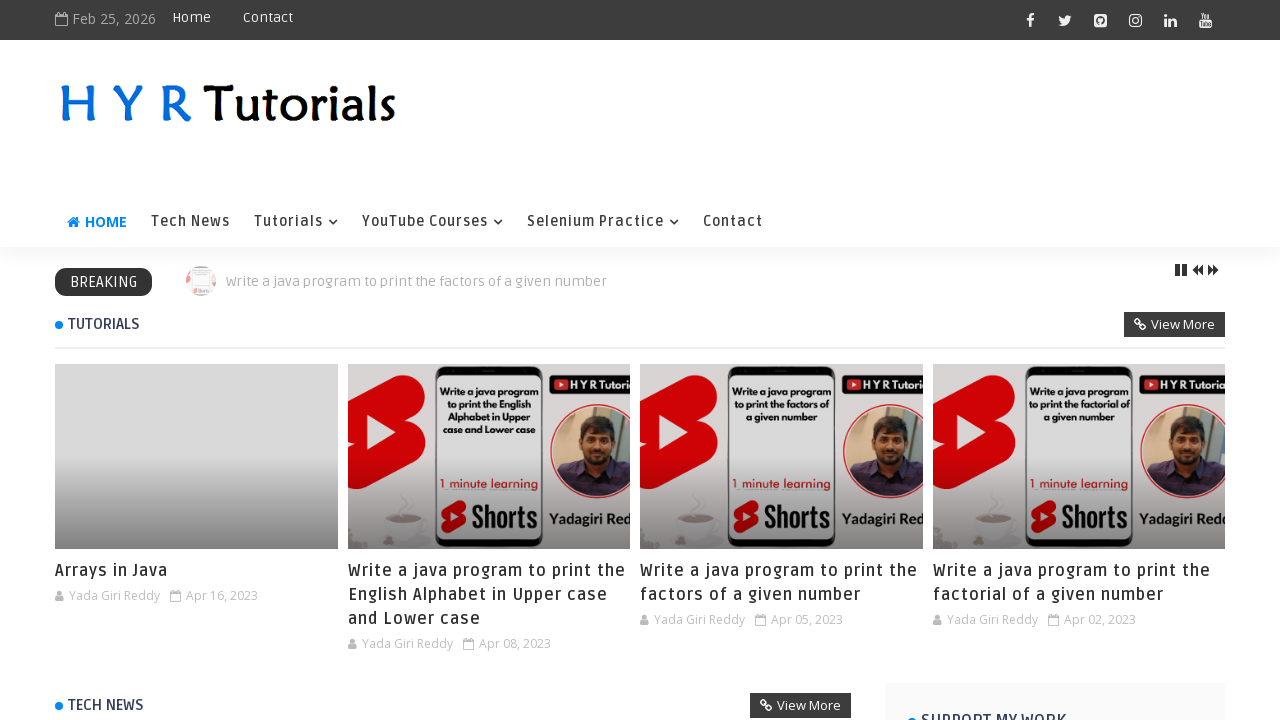